Tests navigation on the-internet.herokuapp.com by clicking on the A/B Testing link to verify link navigation functionality

Starting URL: http://the-internet.herokuapp.com/

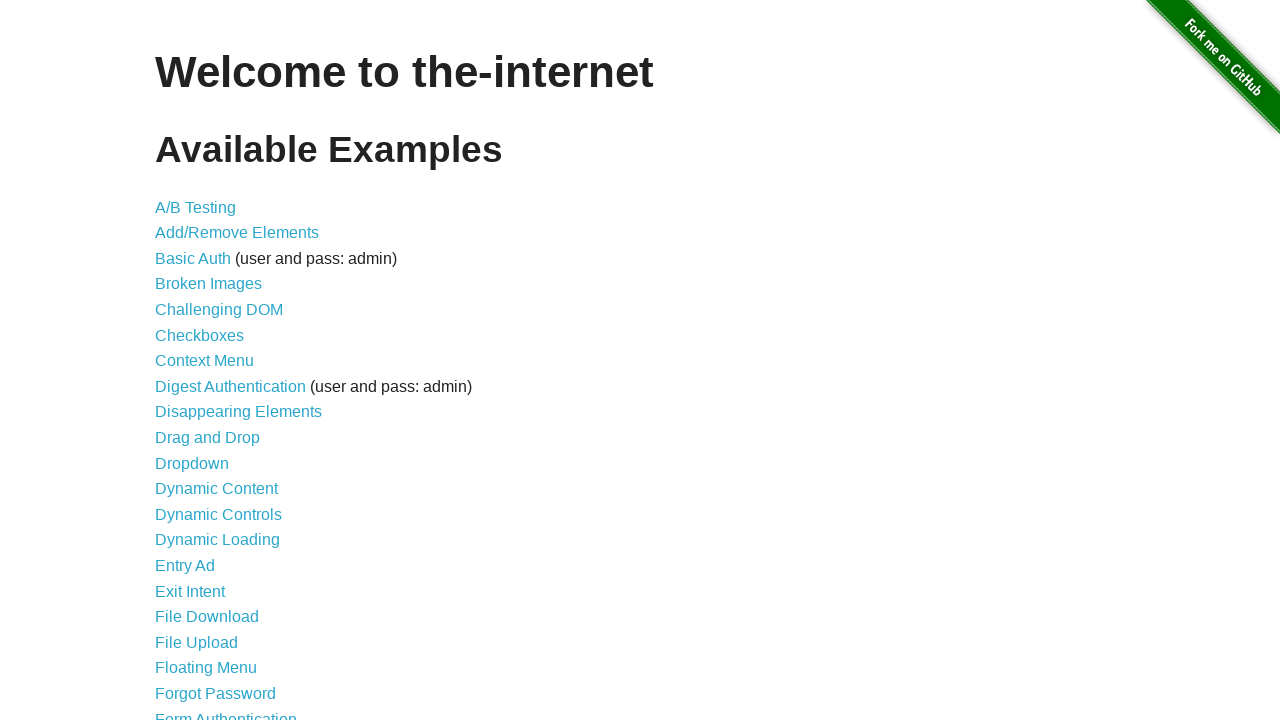

Clicked on the A/B Testing link at (196, 207) on xpath=//a[contains(text(),'A/B Testing')]
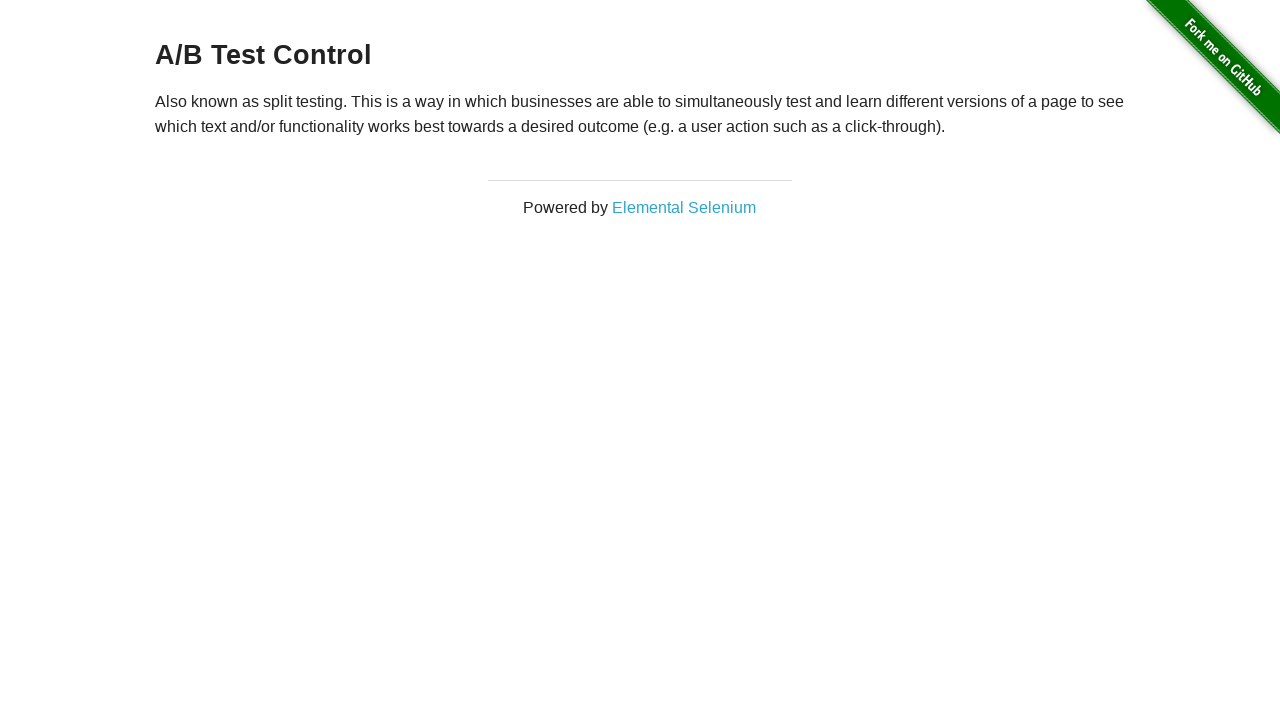

A/B Testing page loaded and DOM content ready
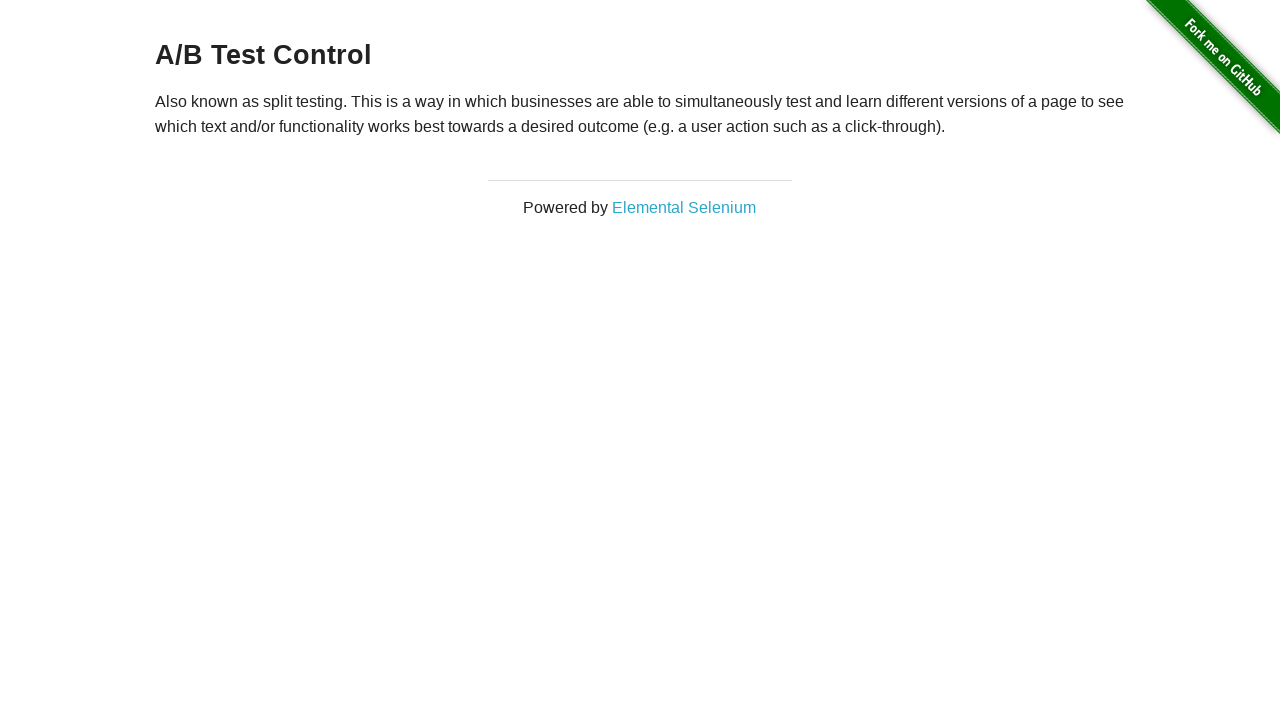

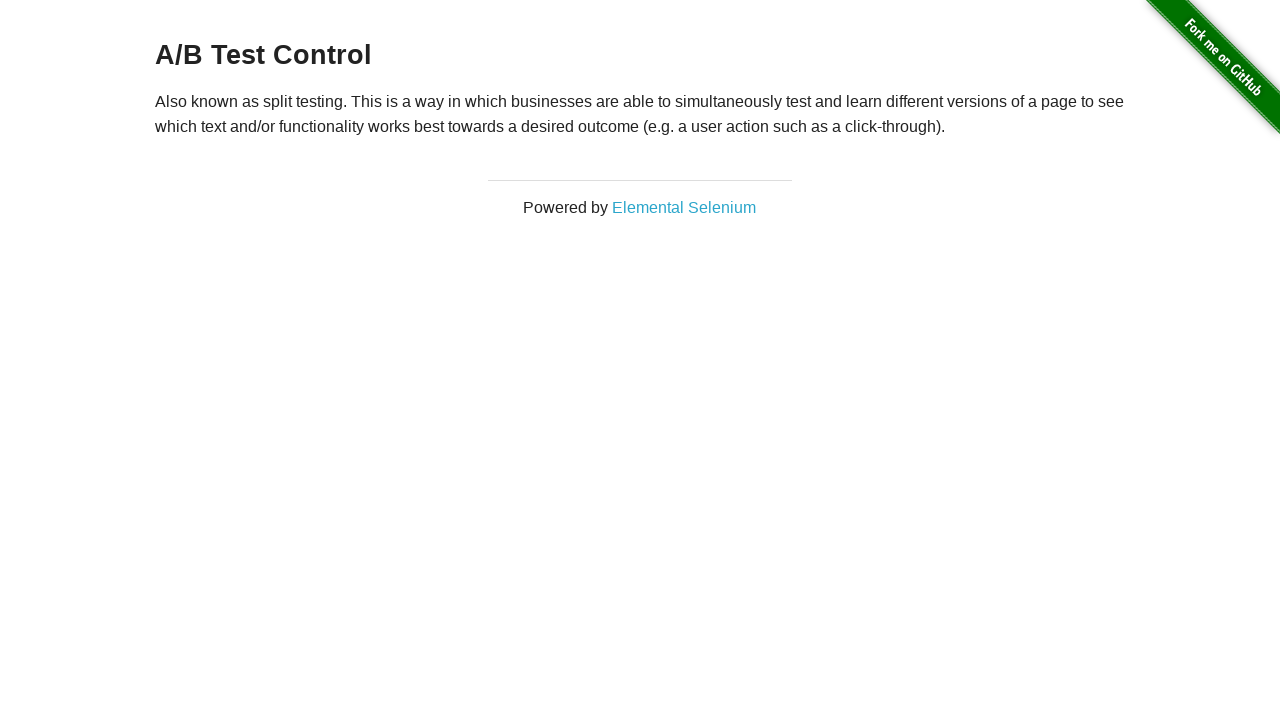